Tests the date picker functionality on a dummy ticket booking form by clicking Buy Ticket, opening the date picker, selecting month/year, and choosing a specific date

Starting URL: https://www.dummyticket.com/dumy-ticket-for-visa-application/

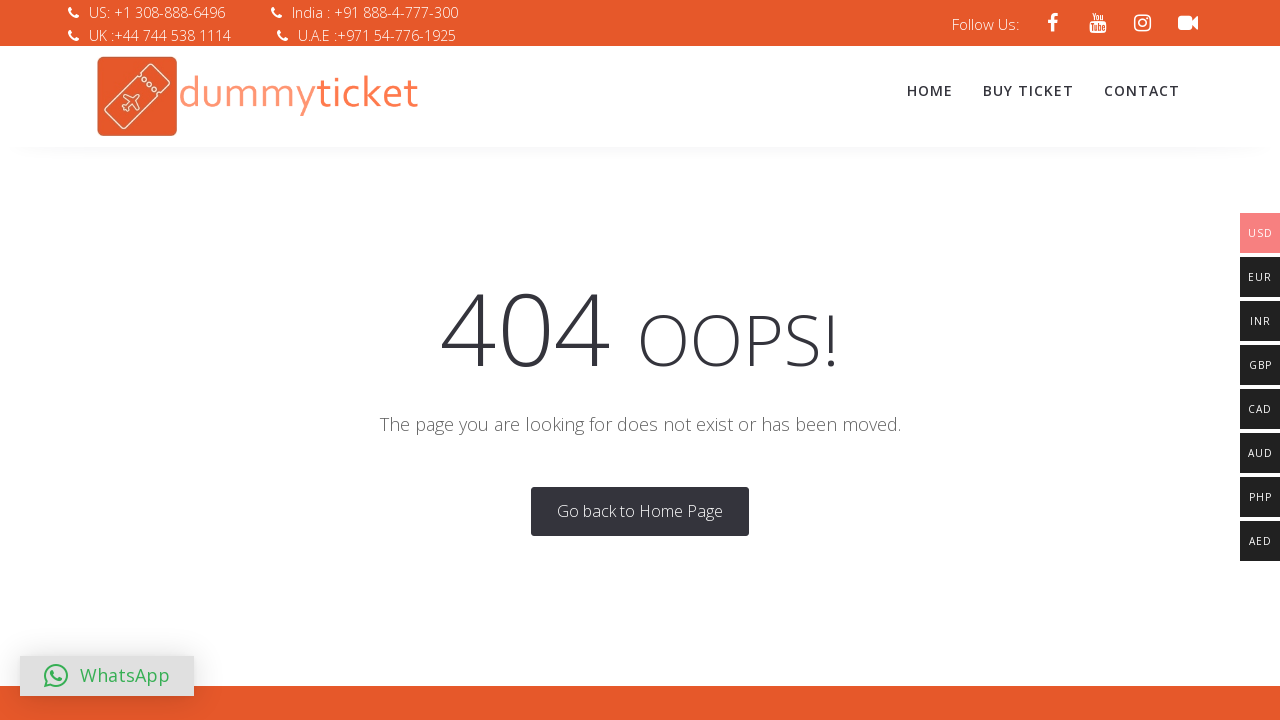

Clicked Buy Ticket link at (1028, 91) on a:has-text('Buy Ticket')
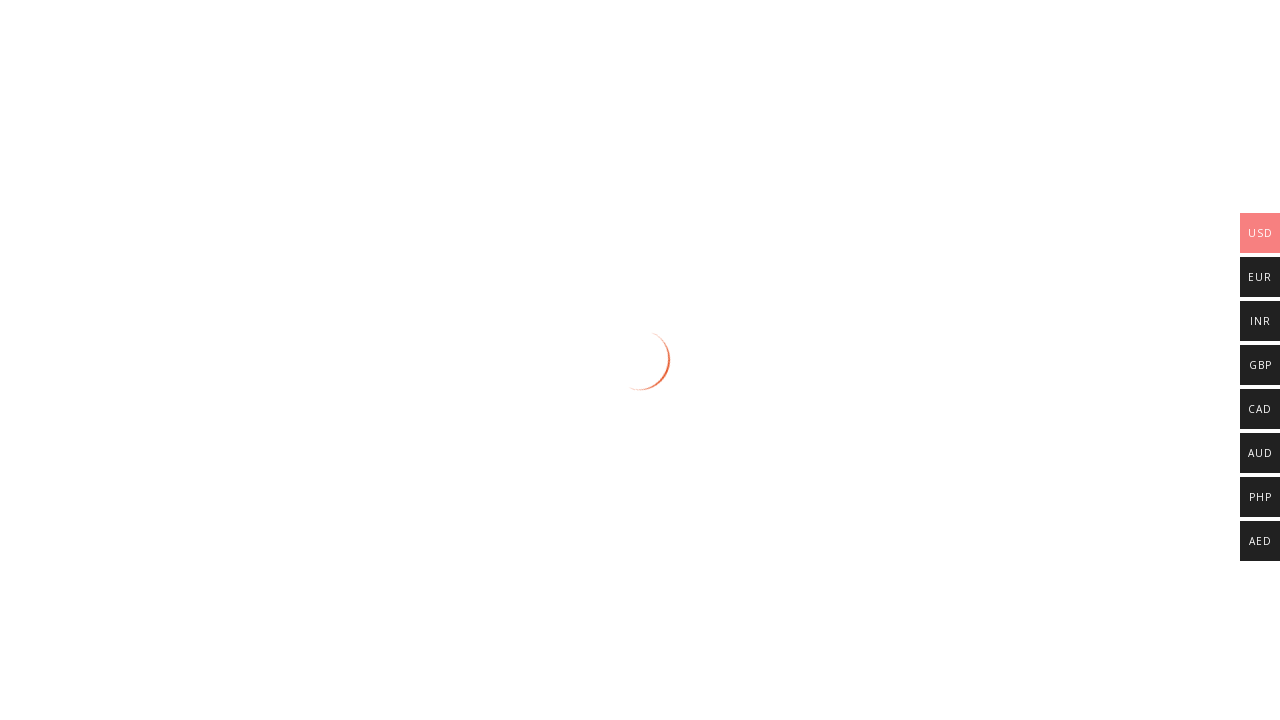

Opened the date picker at (344, 360) on #dob
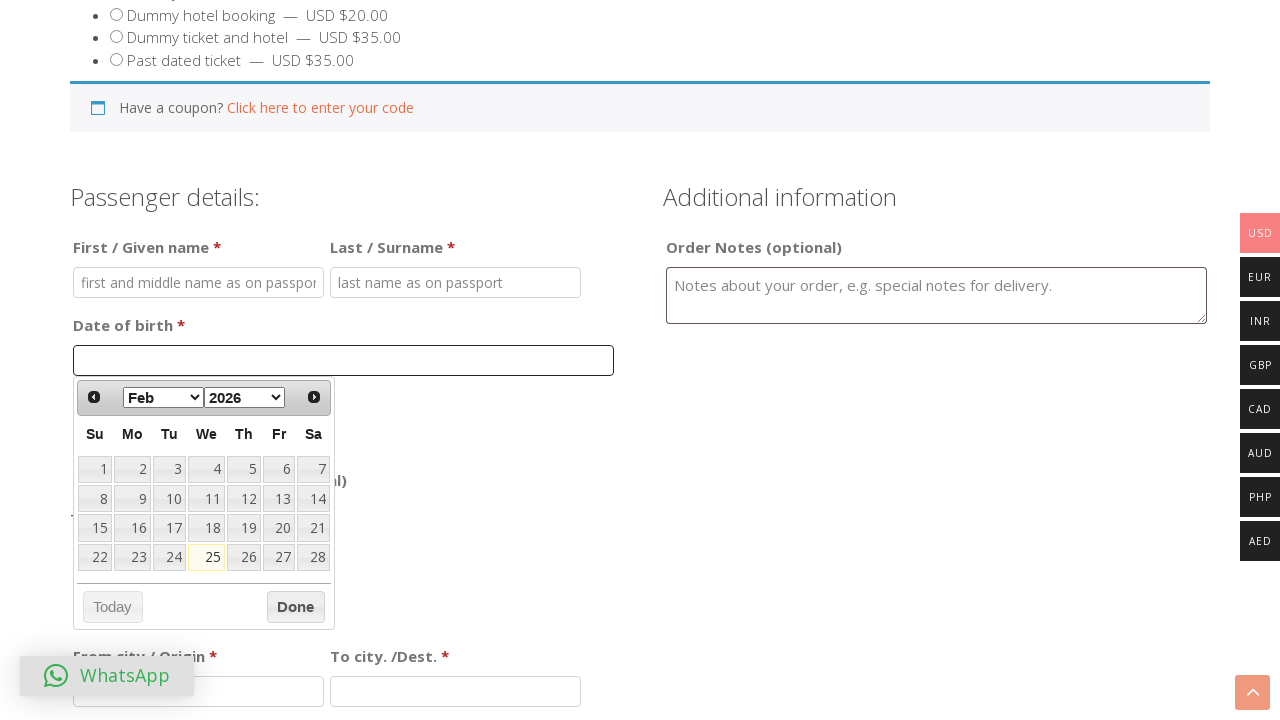

Selected January from month dropdown on select[aria-label='Select month']
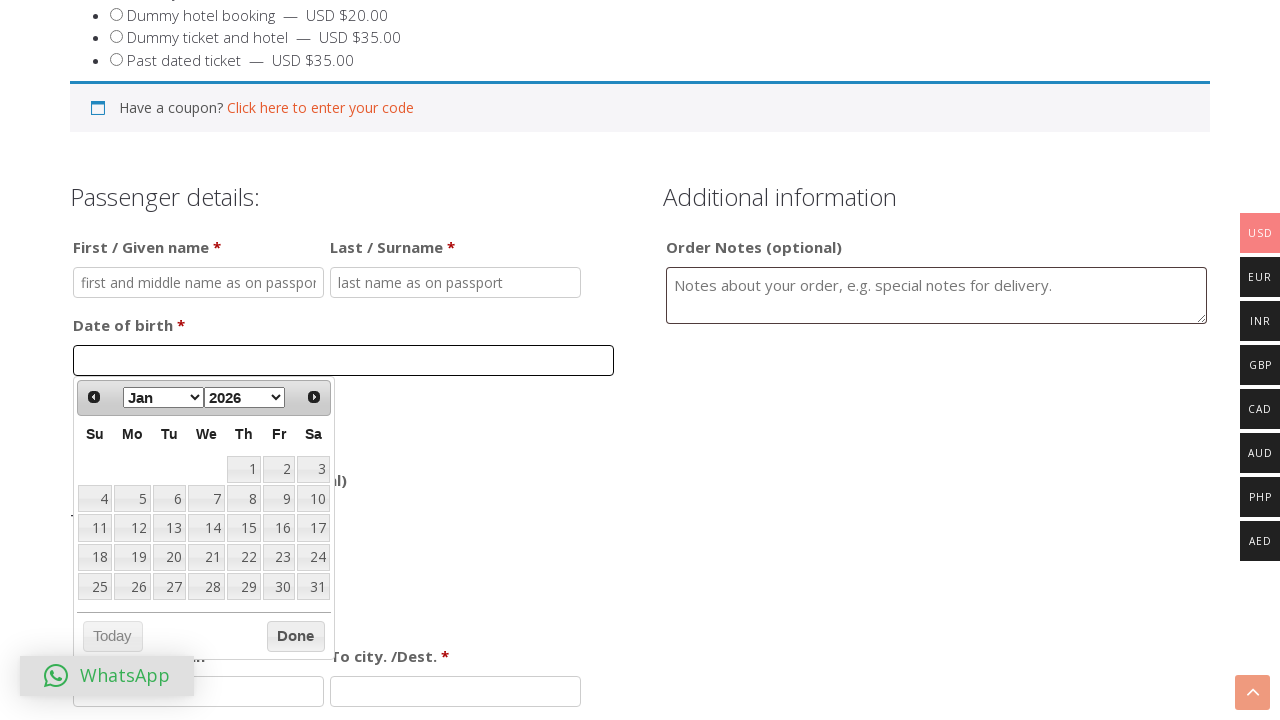

Selected 2020 from year dropdown on select[aria-label='Select year']
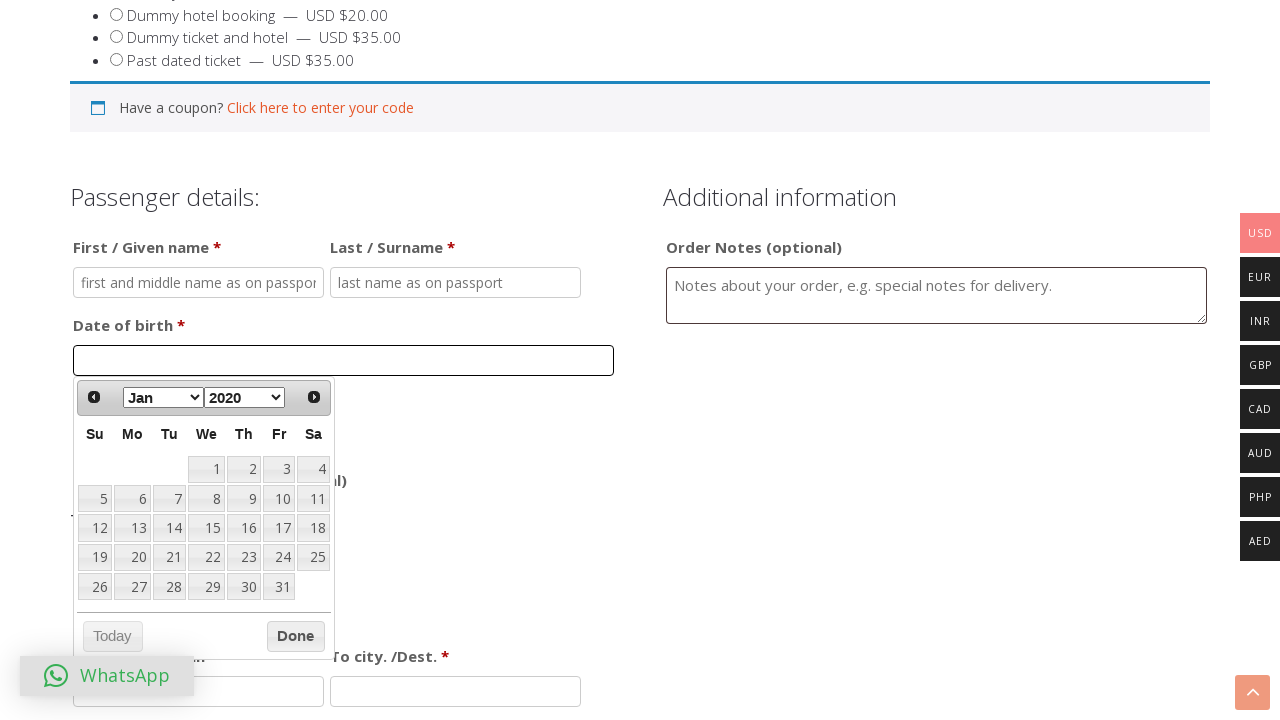

Clicked on the 24th date in the calendar at (279, 557) on xpath=//table[@class='ui-datepicker-calendar']/tbody/tr/td/a[text()='24']
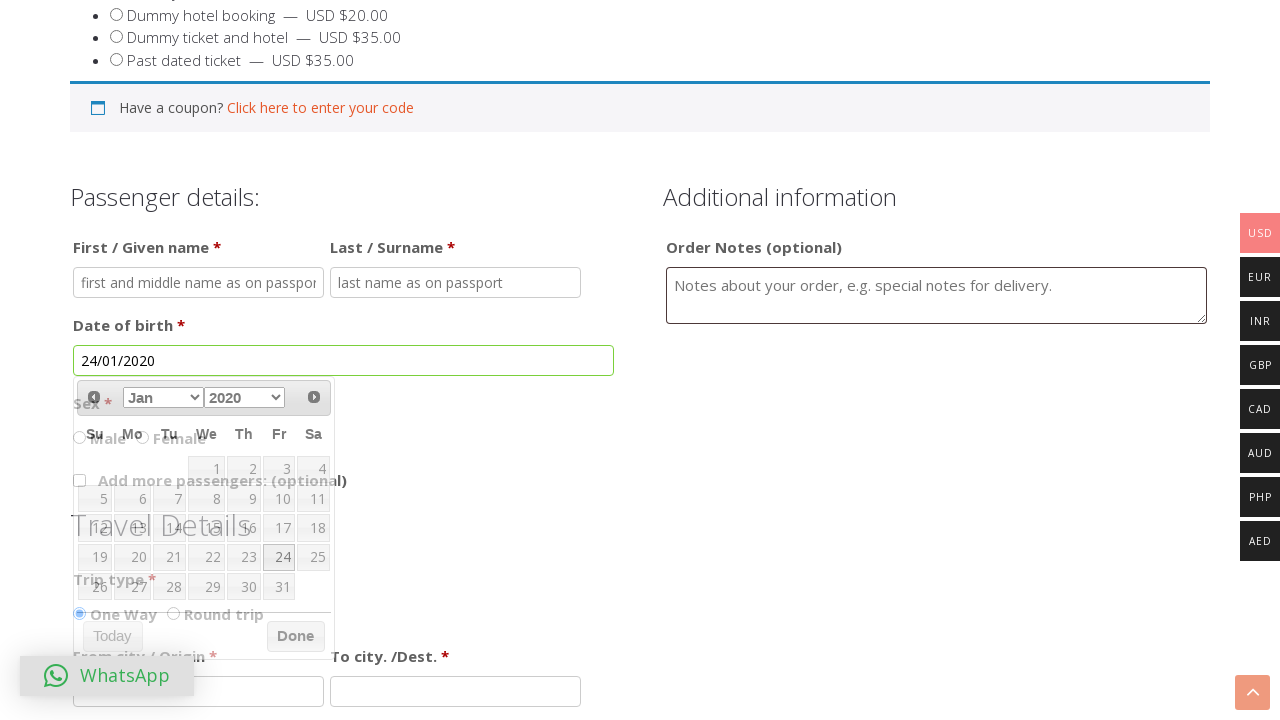

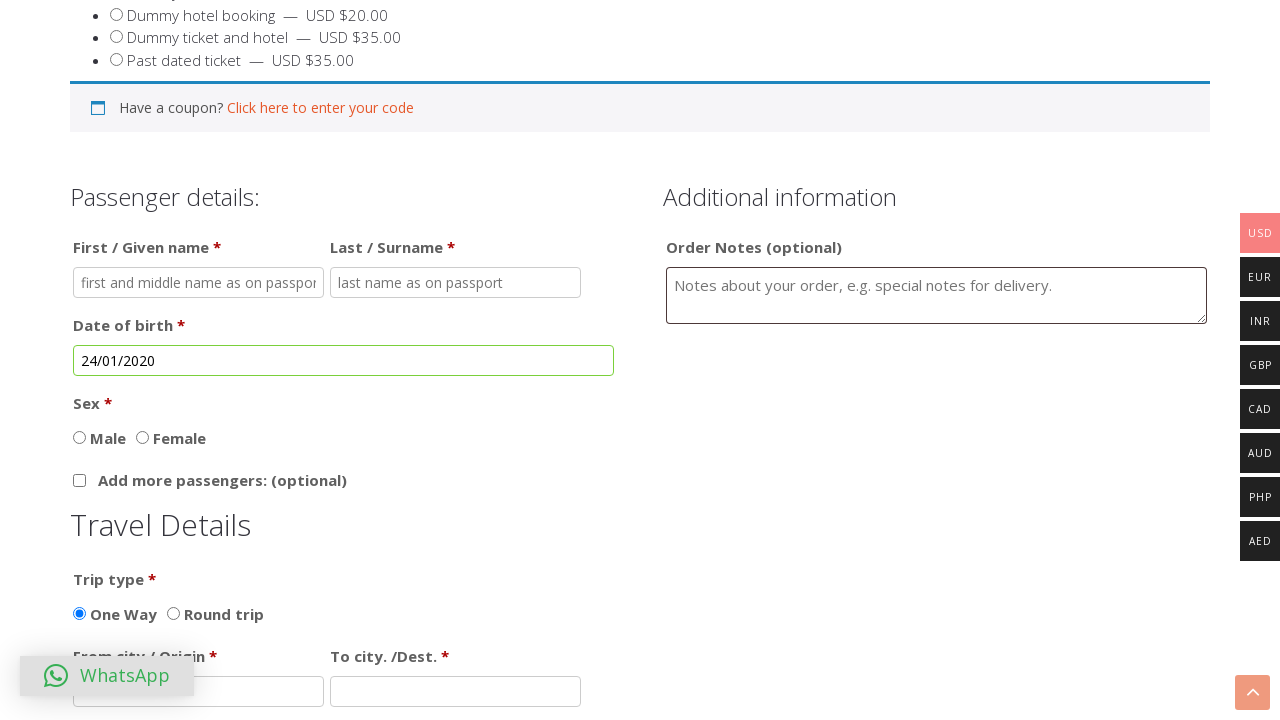